Simple assertion test without actual browser interactions for login validation

Starting URL: http://demo.nopcommerce.com/

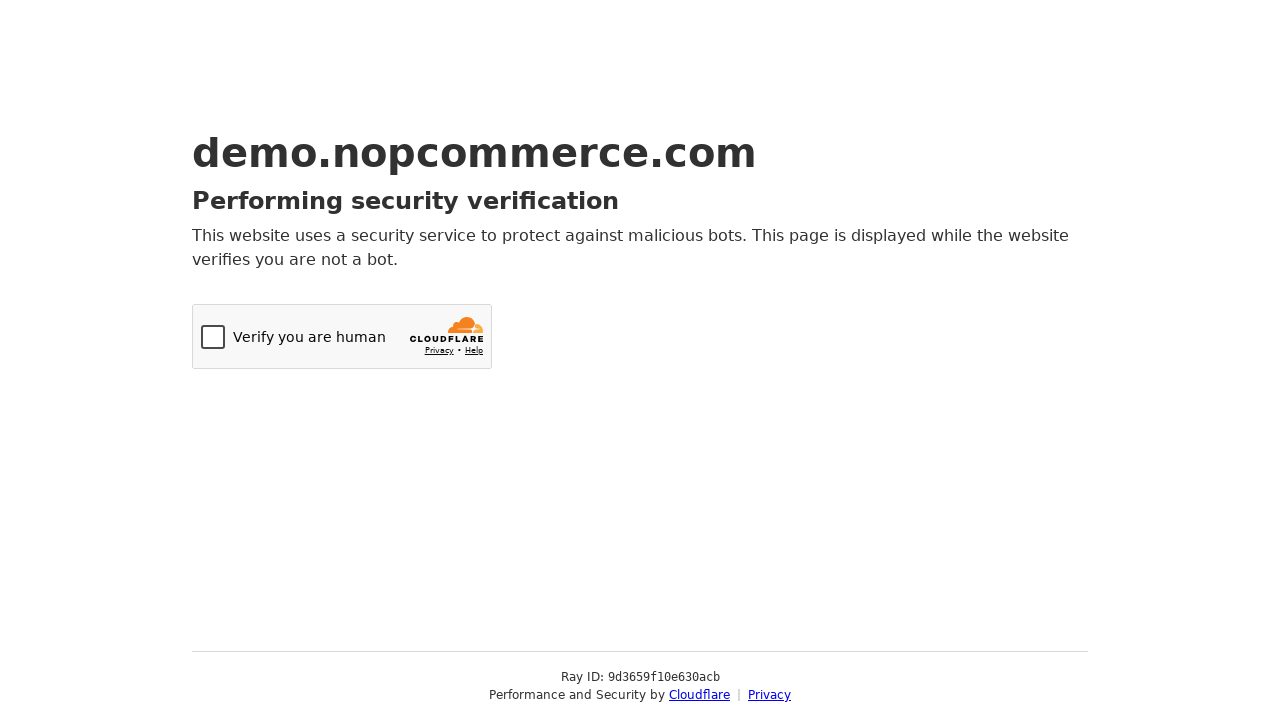

Navigated to nopCommerce demo site
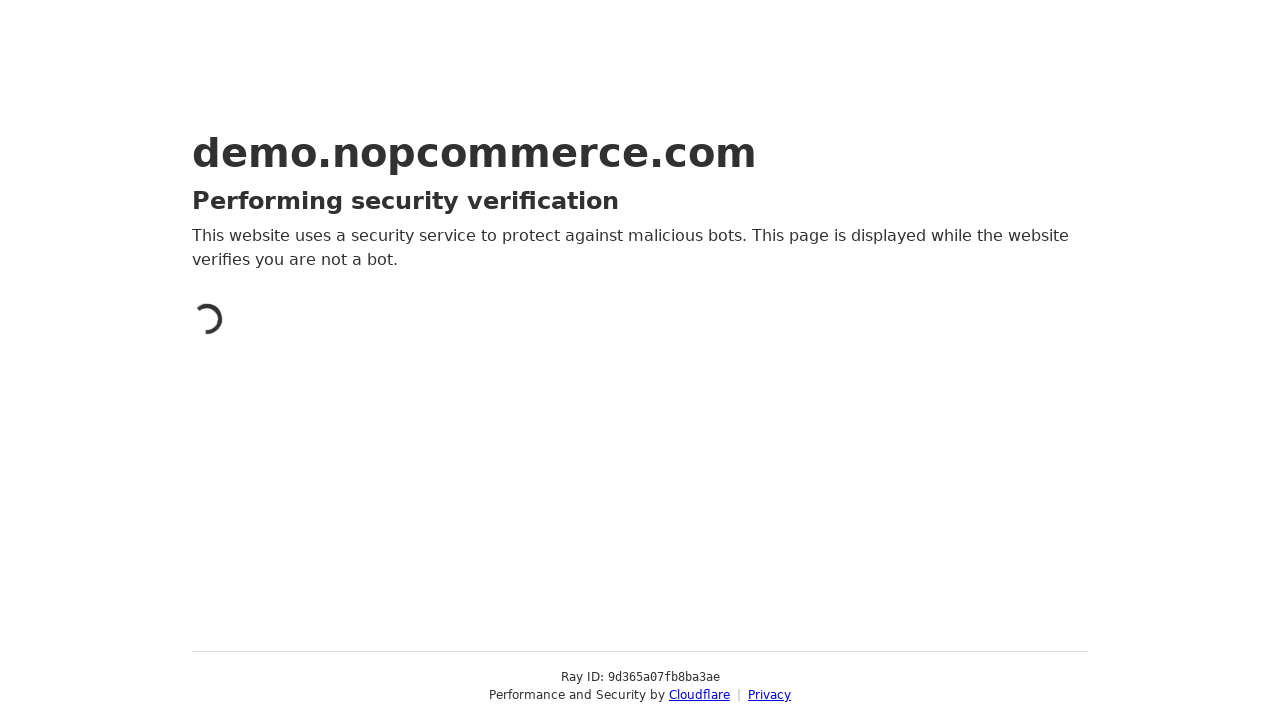

Verified page URL matches expected nopCommerce demo site URL
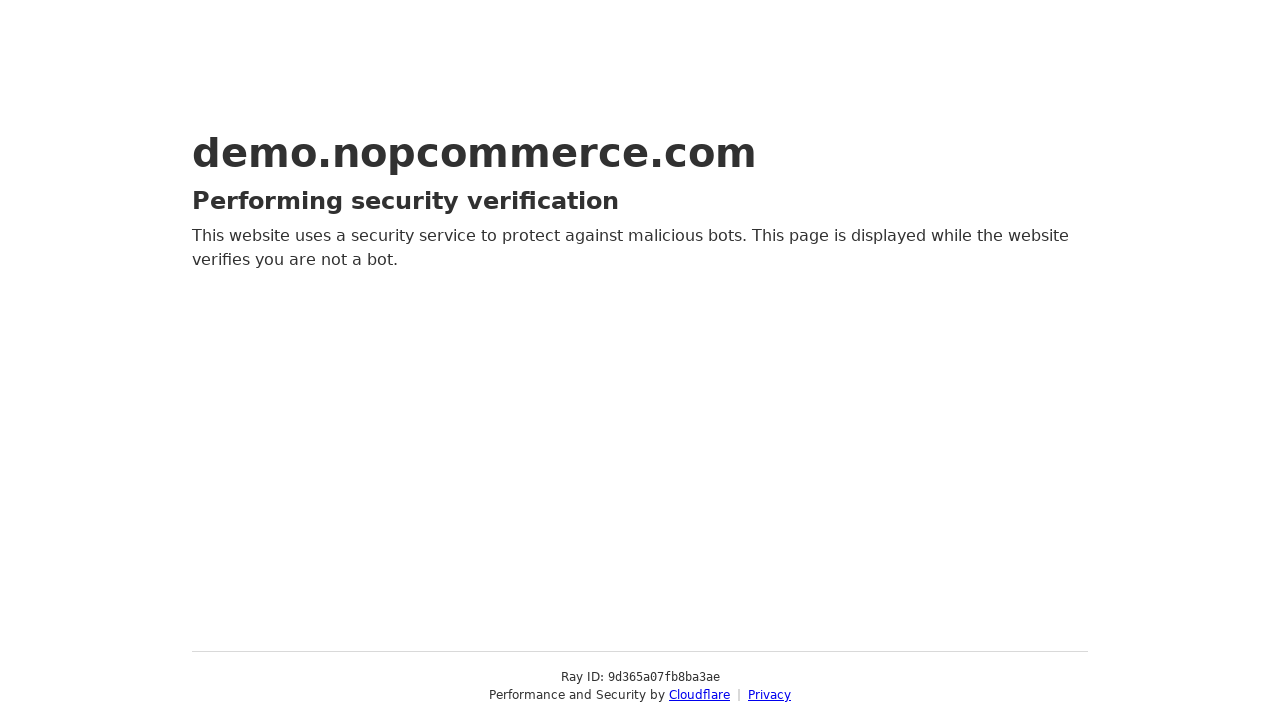

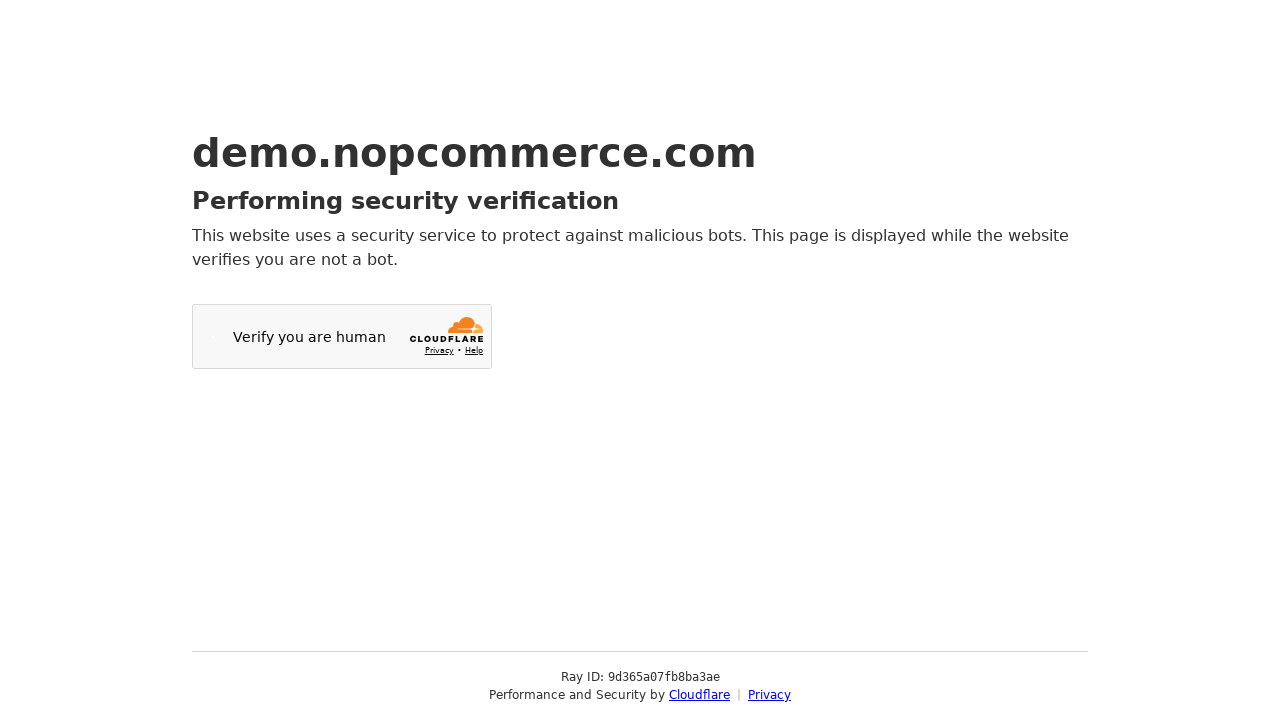